Navigates to Google Trends US page and interacts with the export dropdown menu by clicking on it and selecting an option from the dropdown list.

Starting URL: https://trends.google.com/trending?geo=US

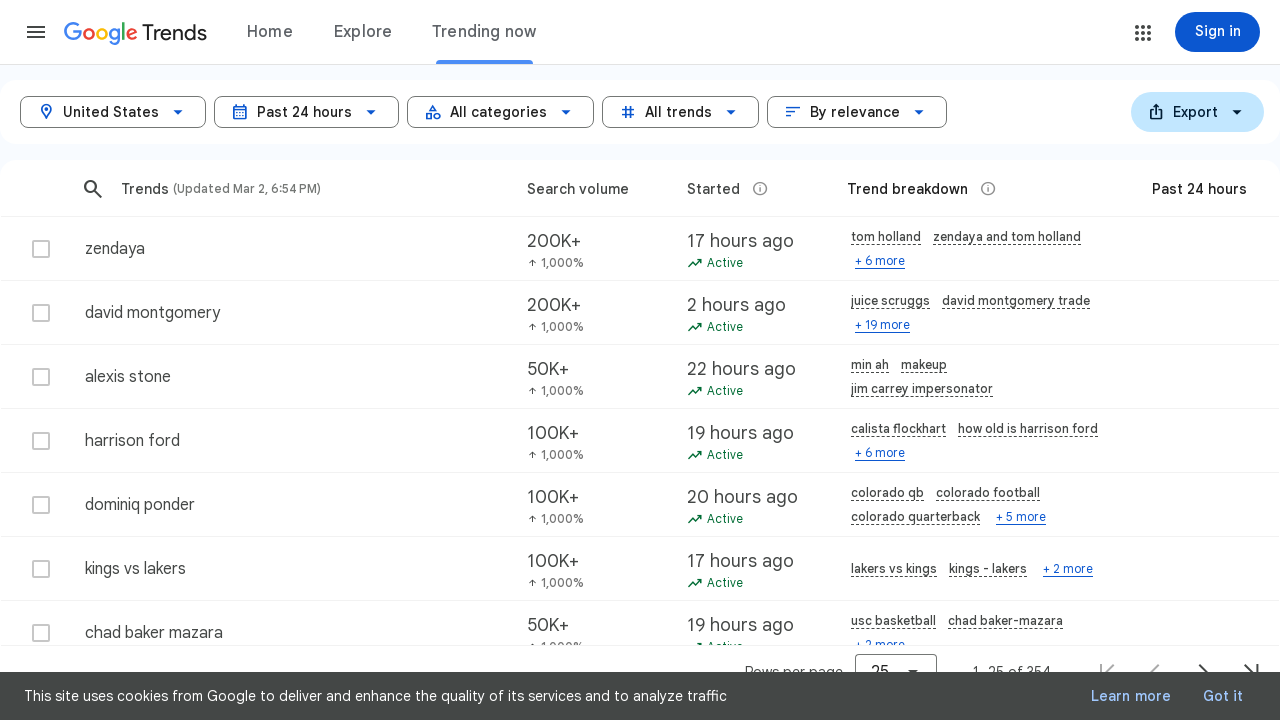

Waited for Google Trends page to load (networkidle)
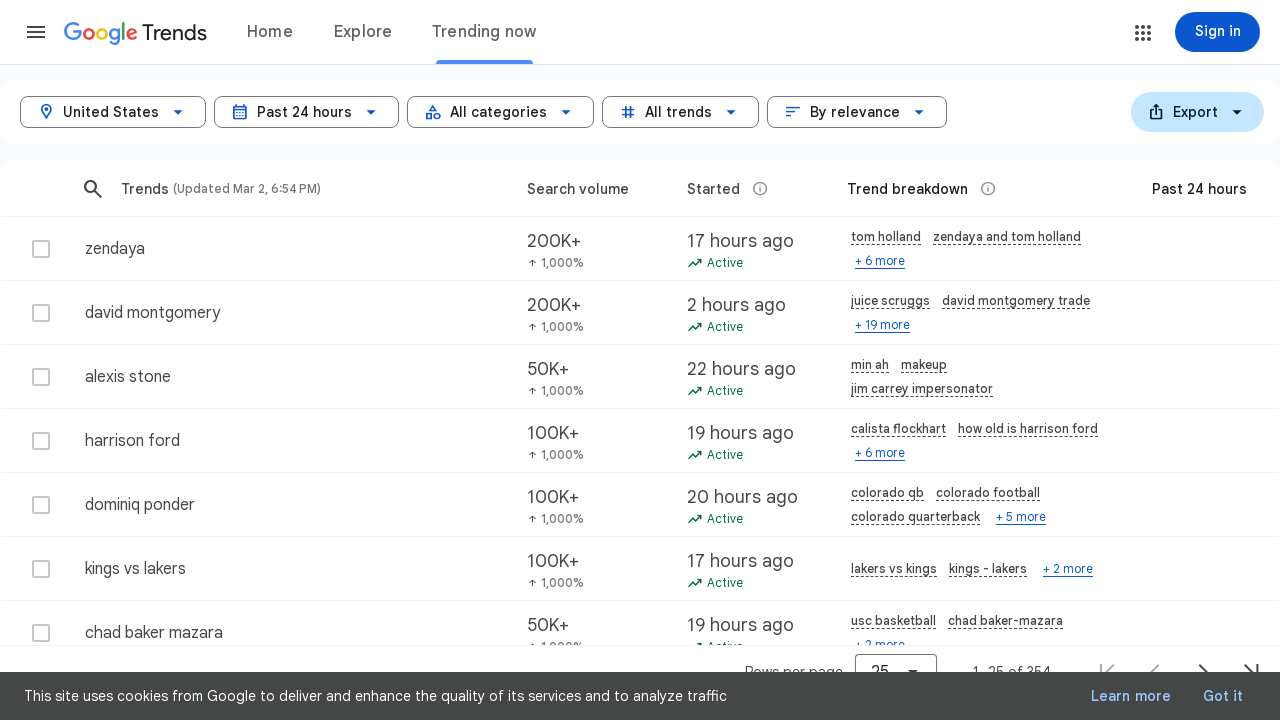

Export dropdown button became visible
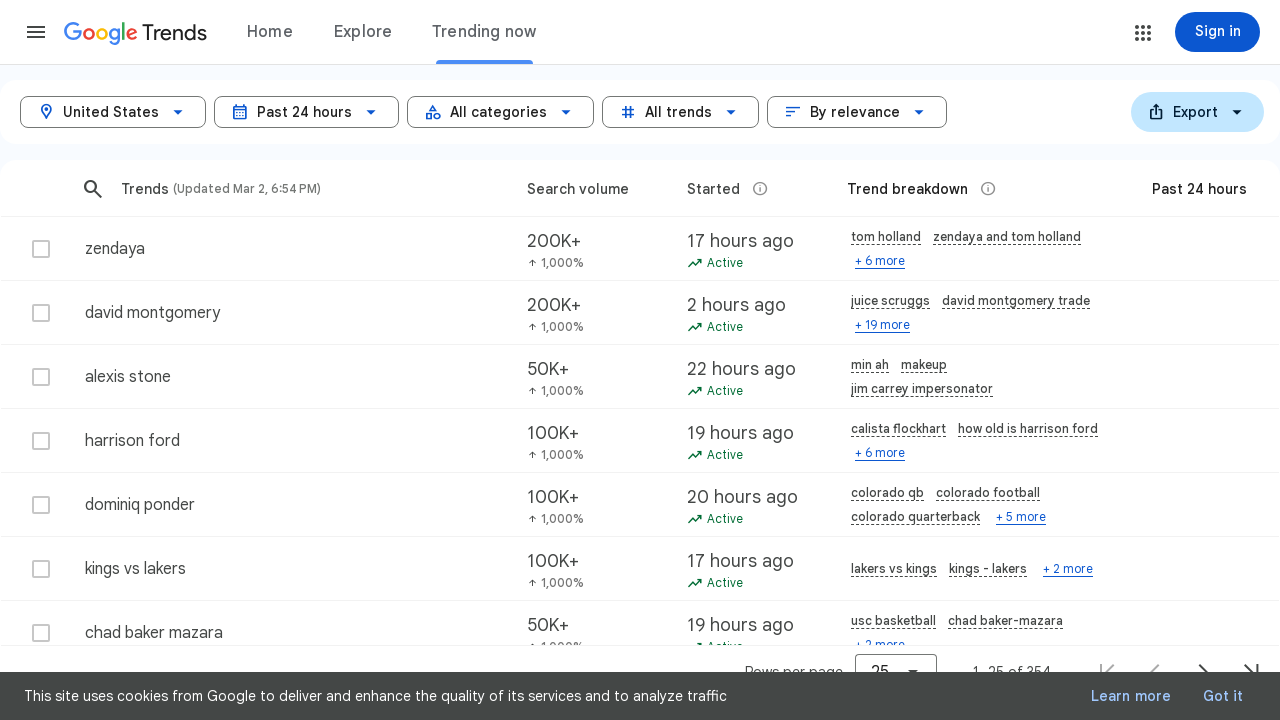

Clicked export dropdown button at (1198, 112) on xpath=//*[@id="yDmH0d"]/c-wiz/div/div[5]/div[1]/c-wiz/div/div[1]/div[3]/div[2]/d
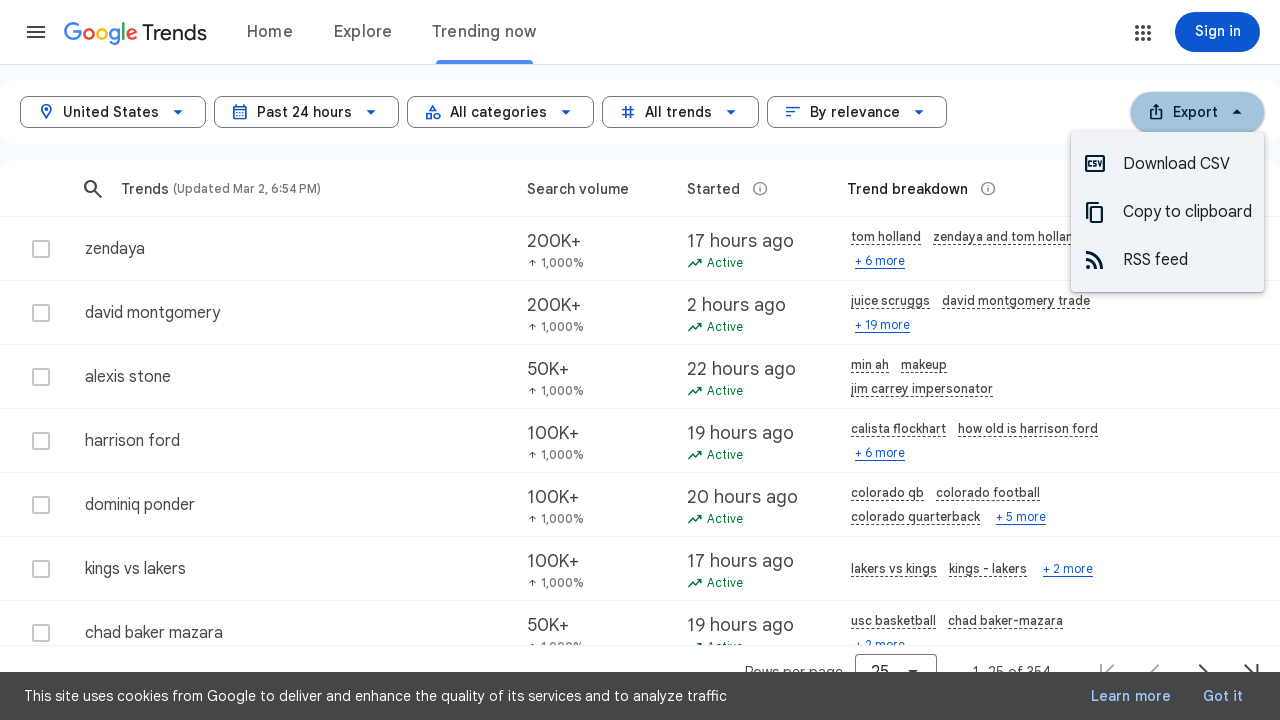

First dropdown option became visible
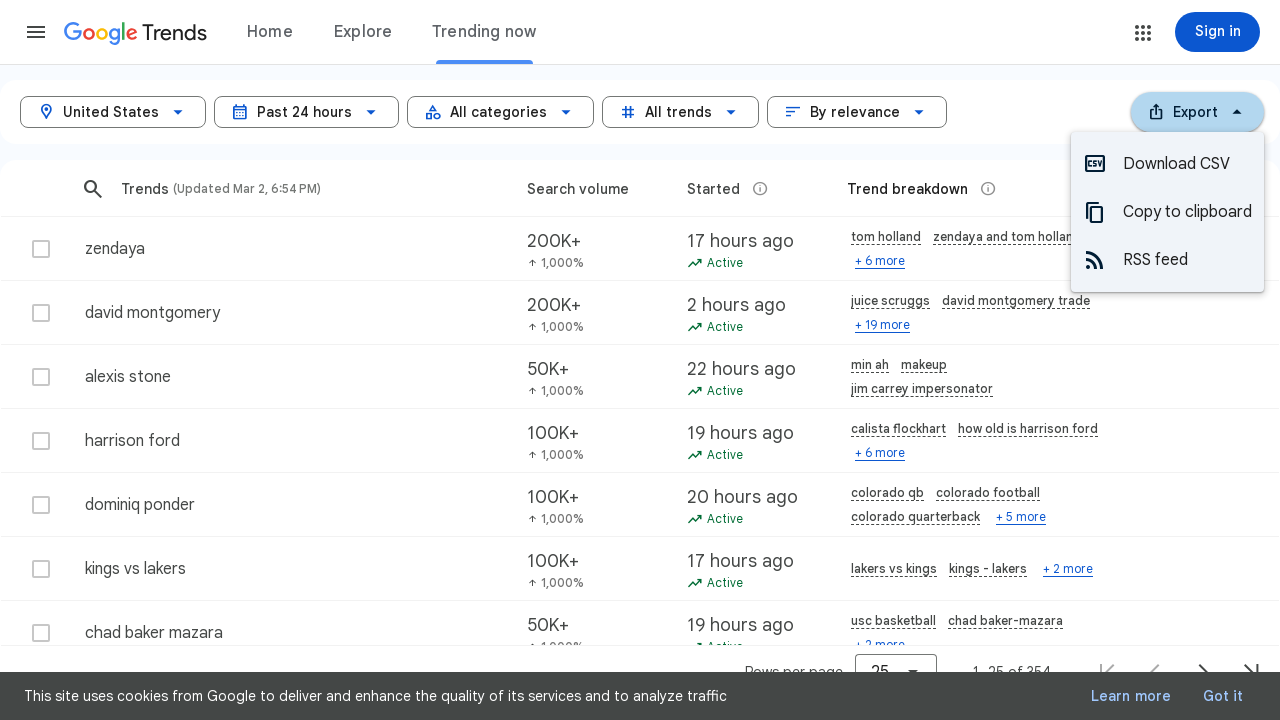

Selected first option from export dropdown menu at (1168, 164) on xpath=//*[@id="yDmH0d"]/c-wiz/div/div[5]/div[1]/c-wiz/div/div[1]/div[3]/div[2]/d
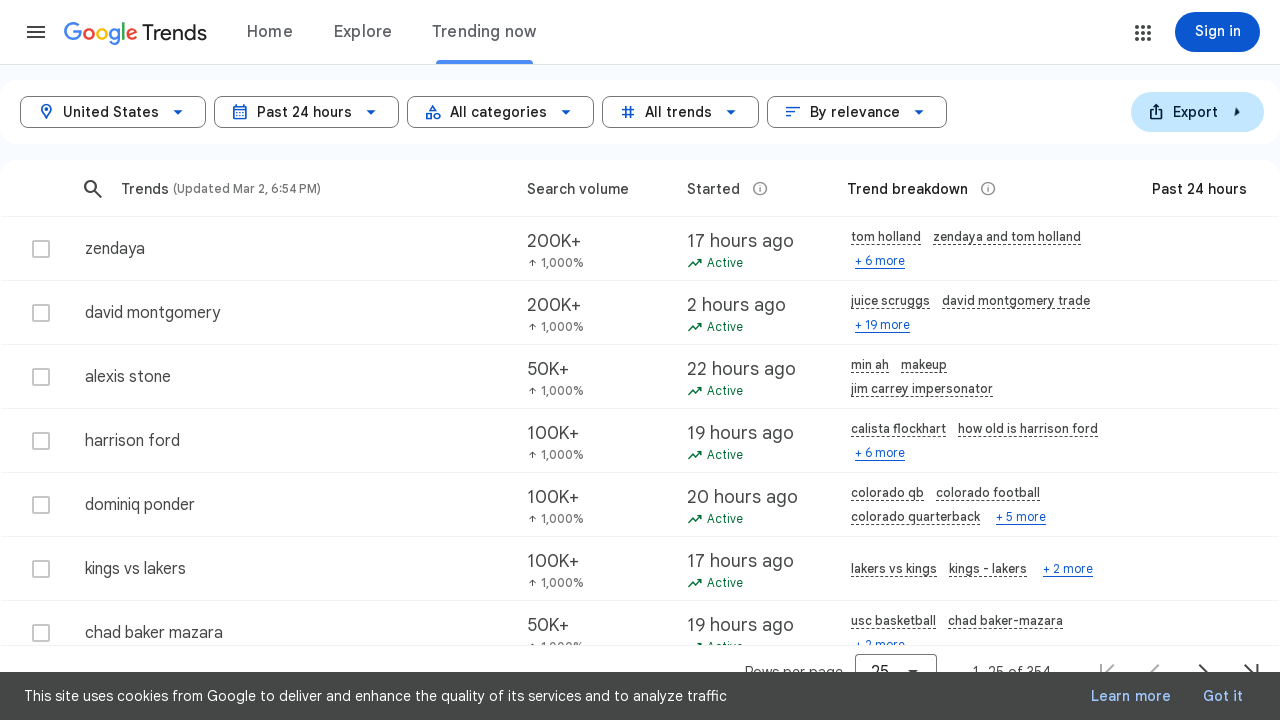

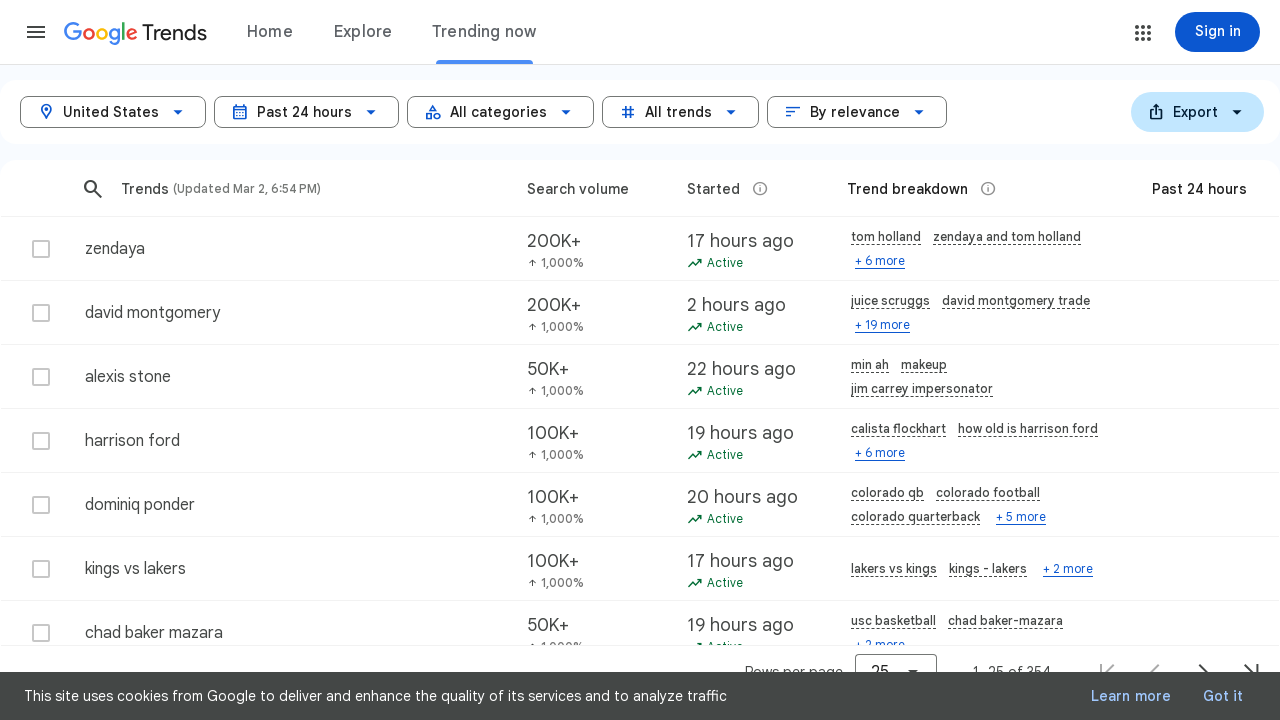